Tests the multiplication functionality on calculatorpi.com by entering two numbers, clicking the multiply operator, and verifying the result

Starting URL: https://calculatorpi.com/

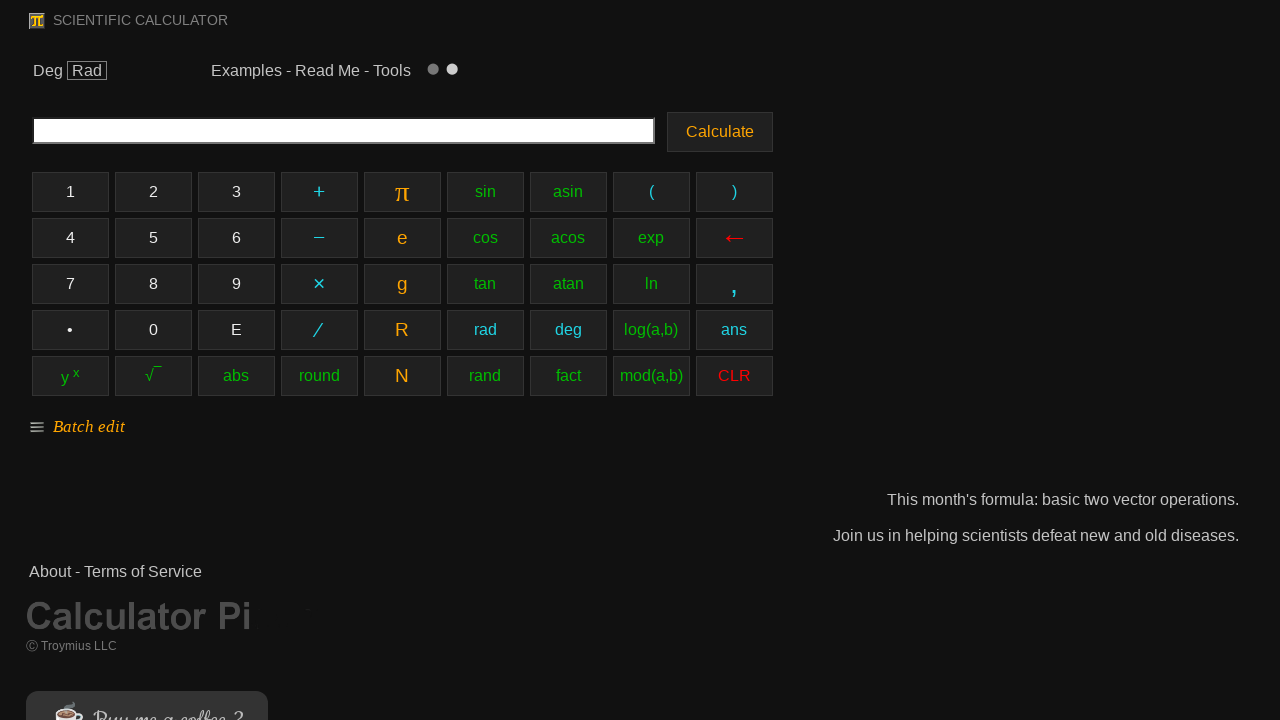

Clicked number 7 at (70, 284) on xpath=//td[@class='keyb']/button[contains(text(),'7')]
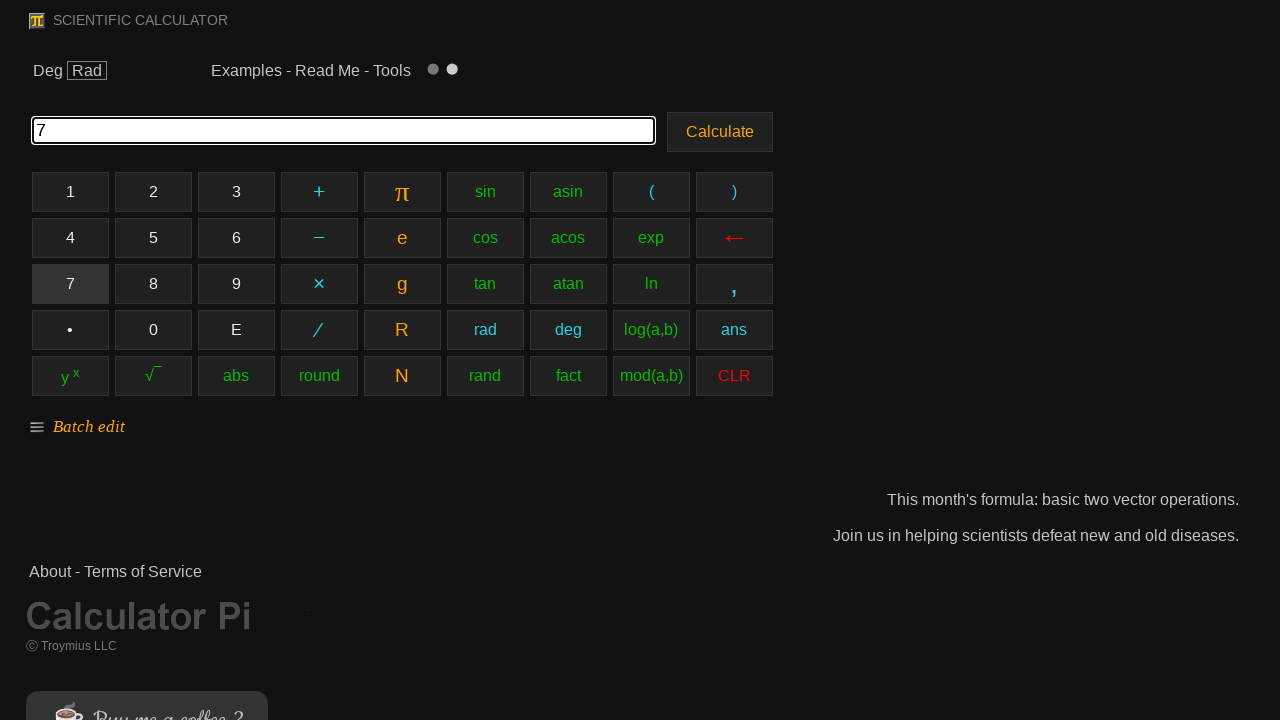

Clicked decimal point button at (70, 330) on xpath=//*[@class = 'btn_num' and contains(text(), '•')]
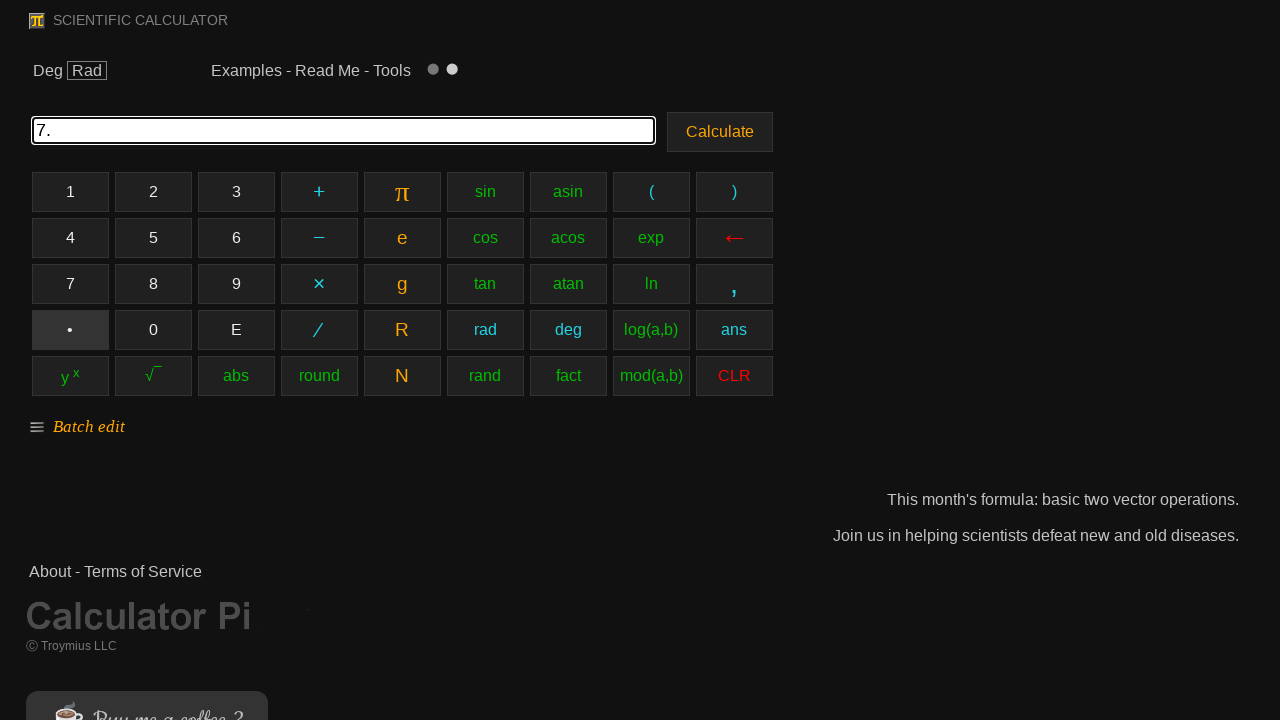

Clicked number 0 to complete 7.0 at (153, 330) on xpath=//td[@class='keyb']/button[contains(text(),'0')]
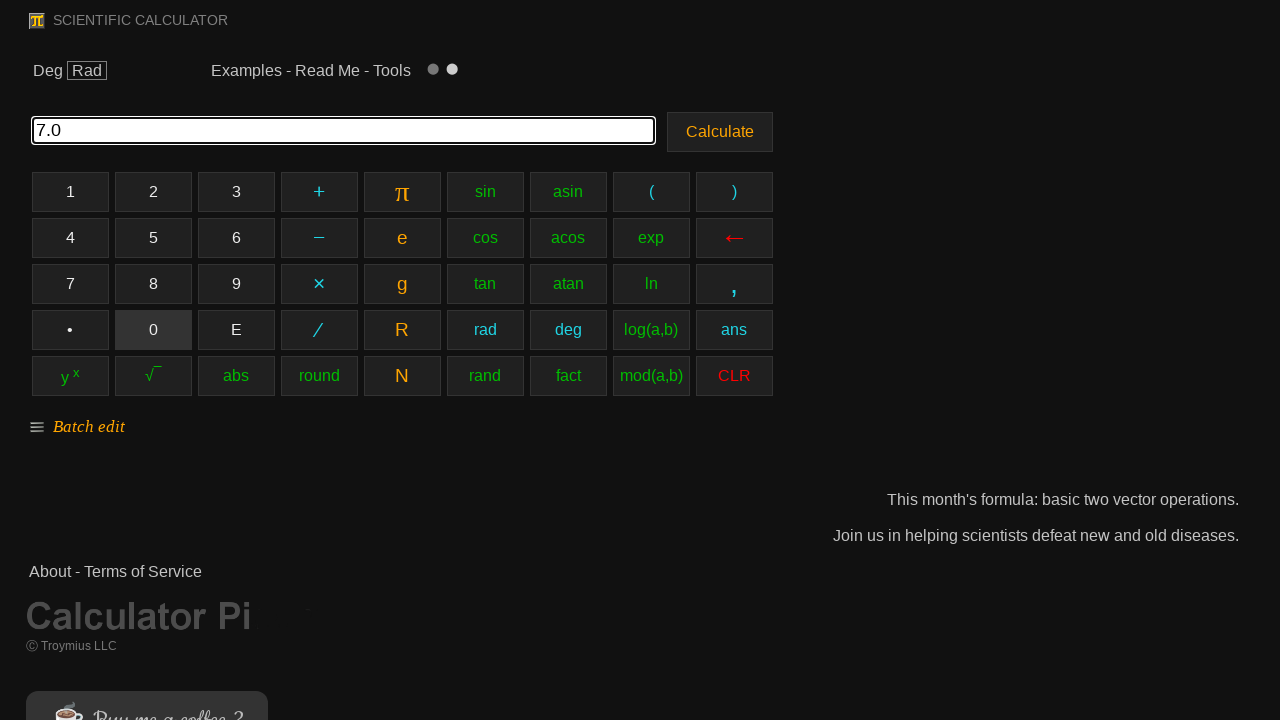

Clicked multiply (×) operator at (319, 284) on xpath=//td[@class='keyb']/button[contains(text(),'×')]
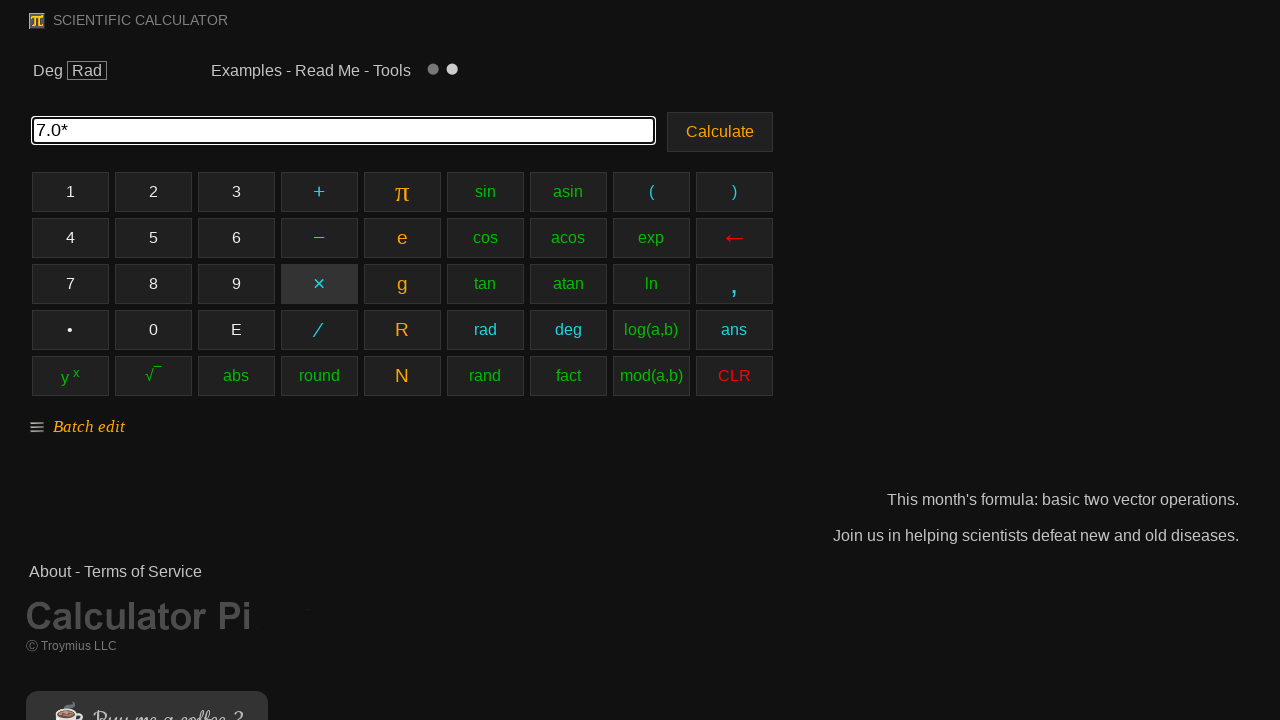

Clicked number 8 at (153, 284) on xpath=//td[@class='keyb']/button[contains(text(),'8')]
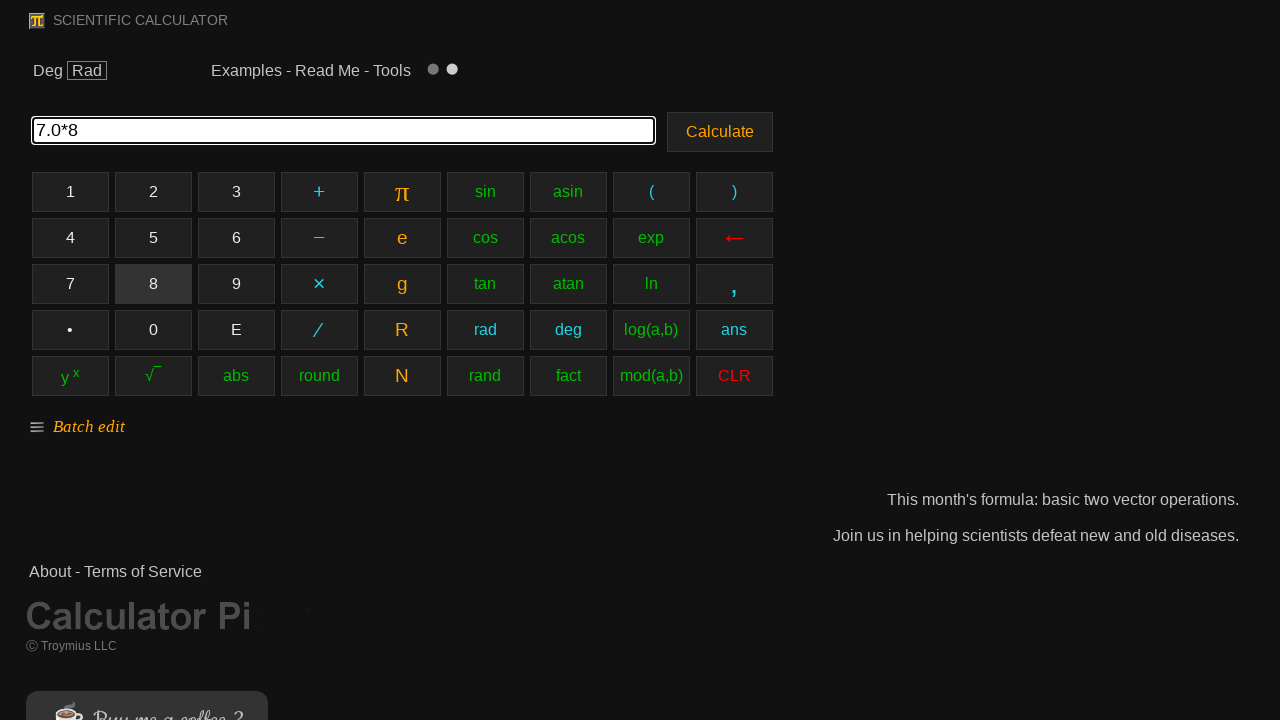

Clicked decimal point button at (70, 330) on xpath=//*[@class = 'btn_num' and contains(text(), '•')]
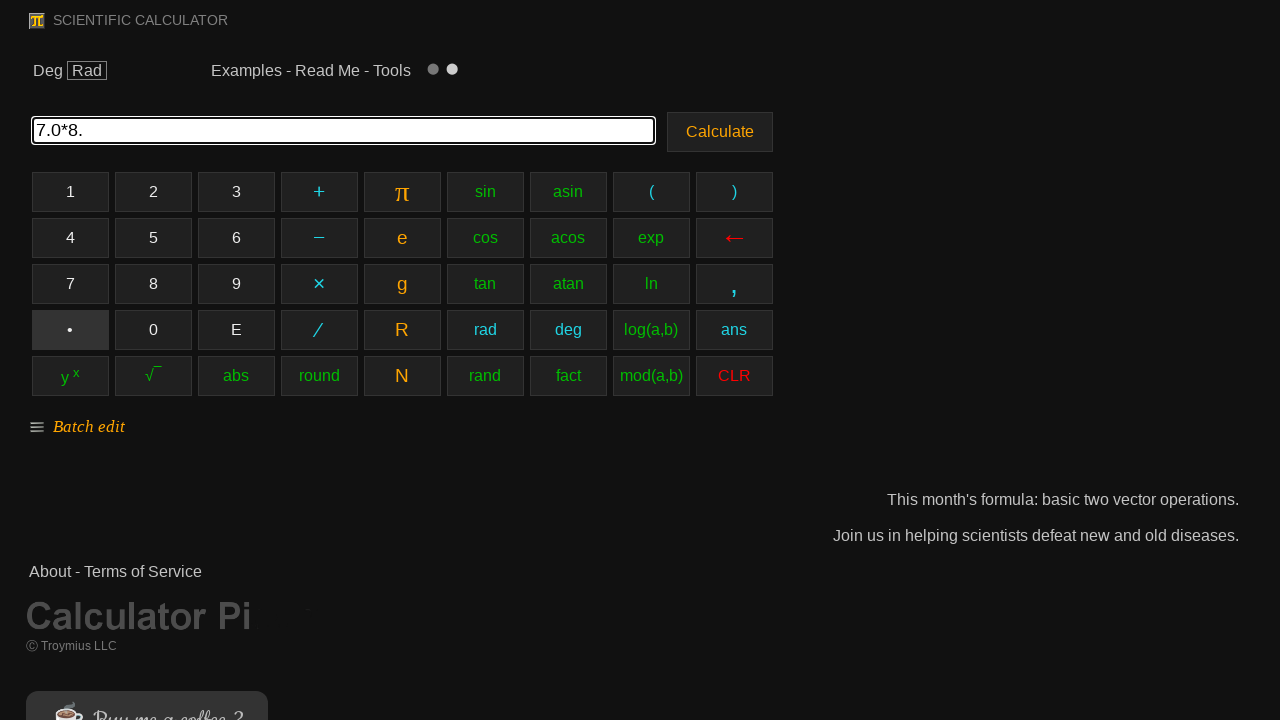

Clicked number 0 to complete 8.0 at (153, 330) on xpath=//td[@class='keyb']/button[contains(text(),'0')]
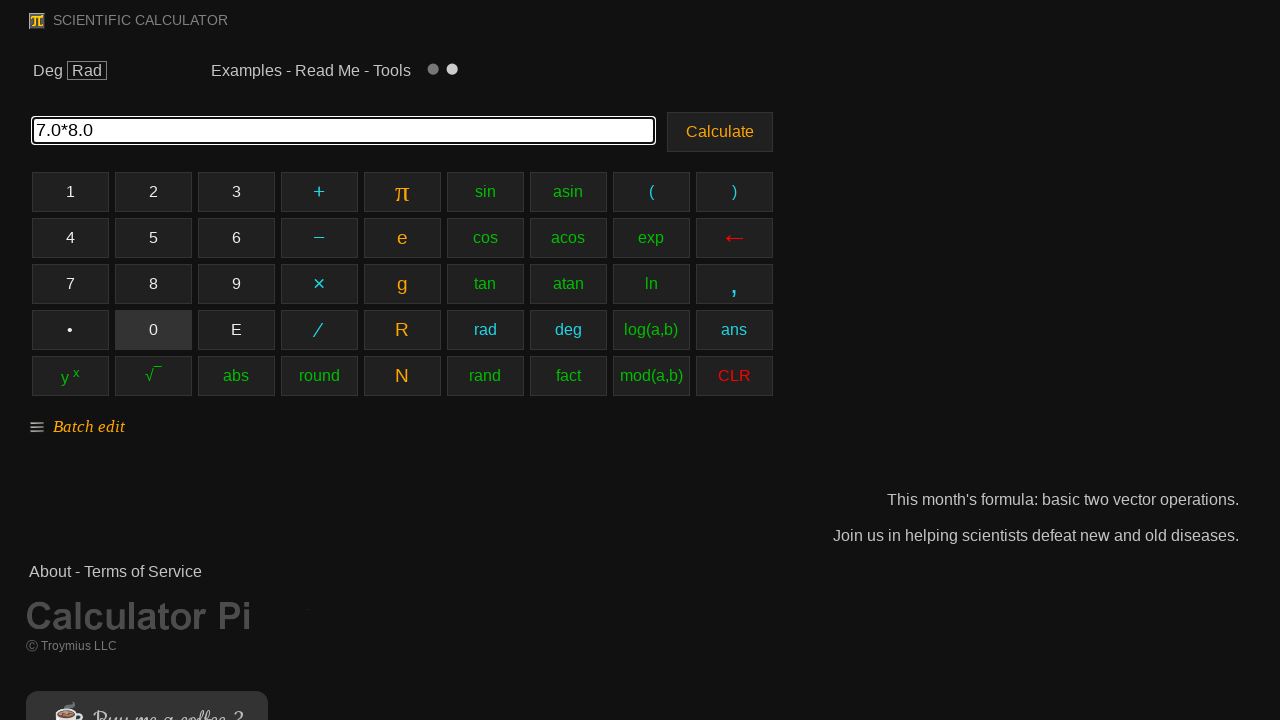

Clicked submit button to calculate result at (720, 132) on xpath=//*[@type = 'SUBMIT']
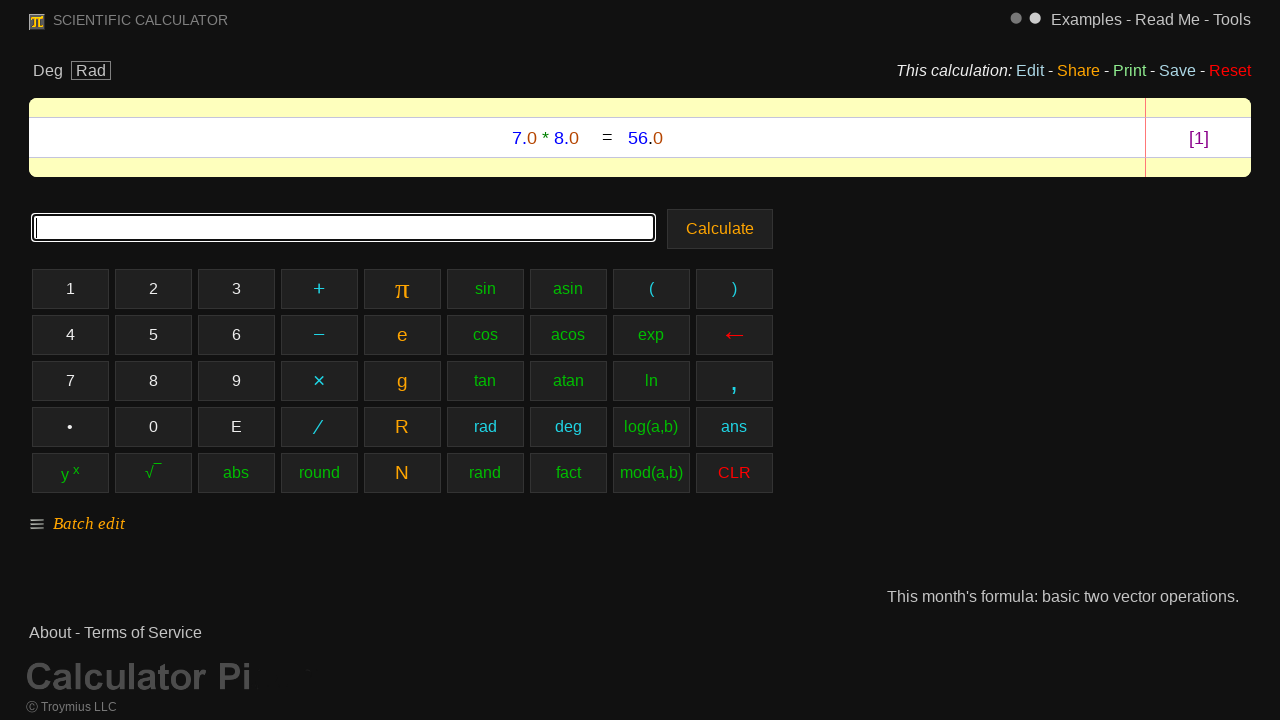

Result appeared on screen (7.0 × 8.0 = 56.0)
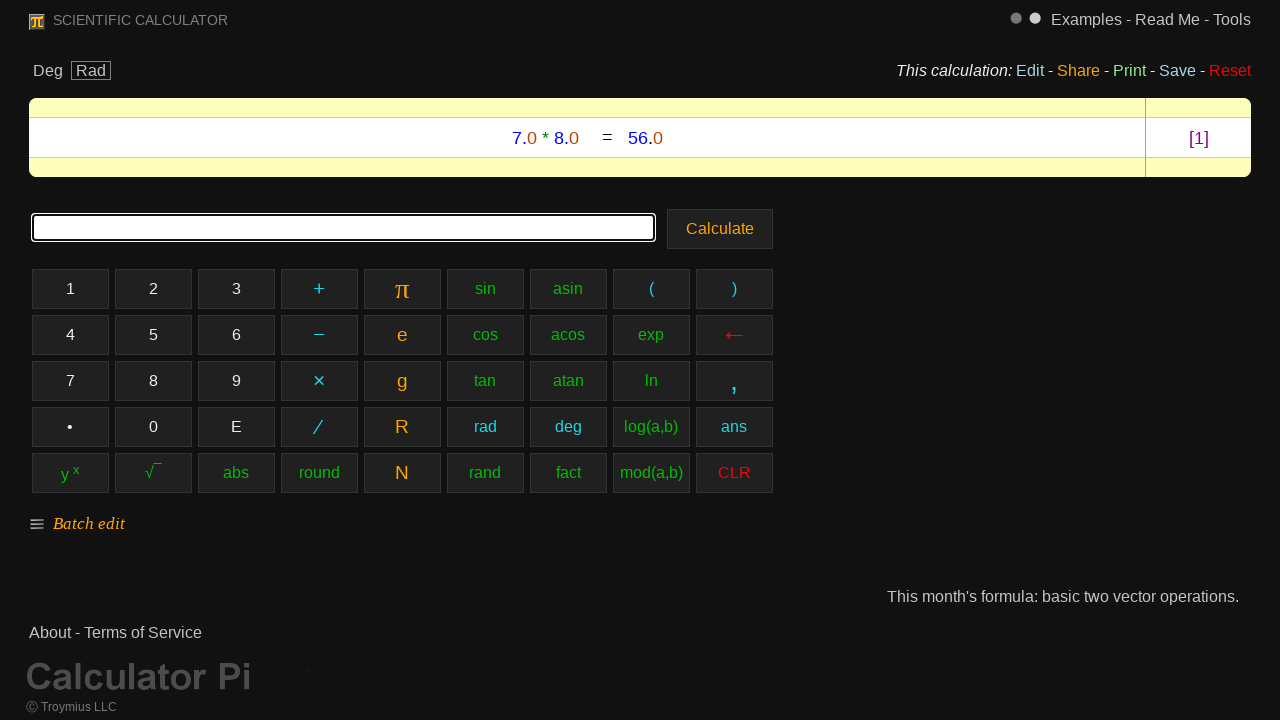

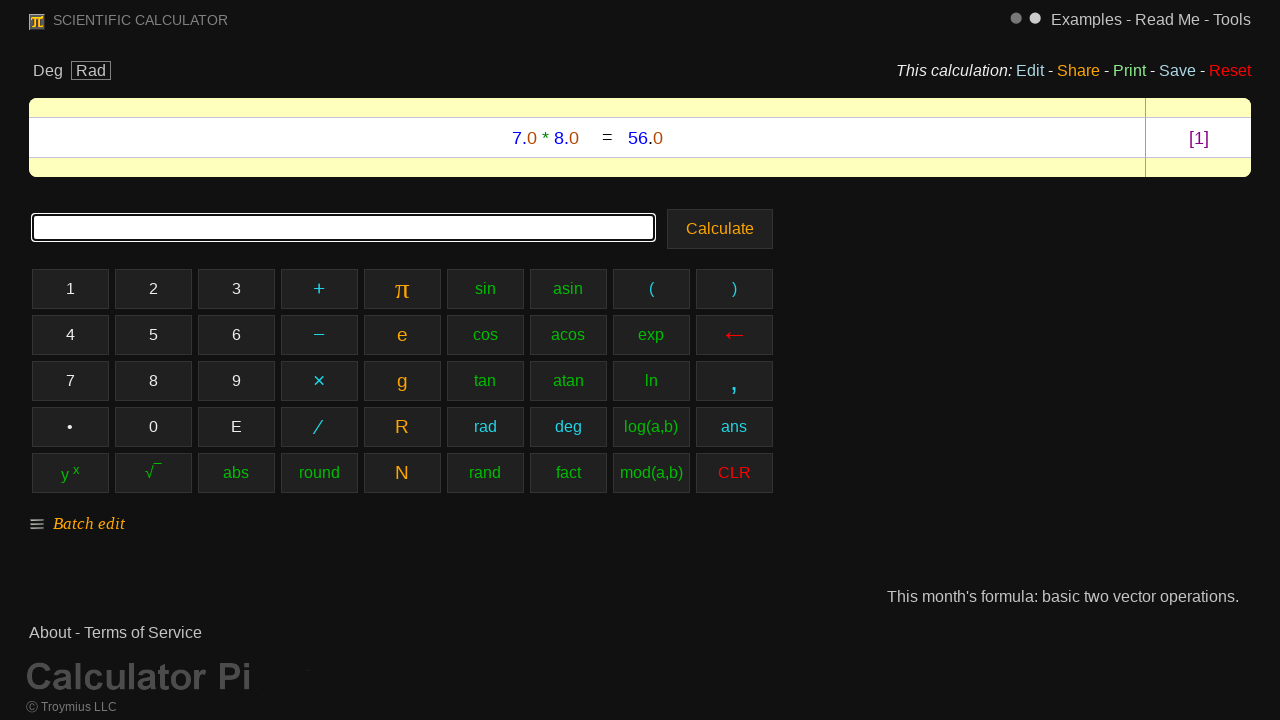